Tests JavaScript alert accept functionality by clicking the first alert button, accepting the alert dialog, and verifying the result message displays success text.

Starting URL: https://testcenter.techproeducation.com/index.php?page=javascript-alerts

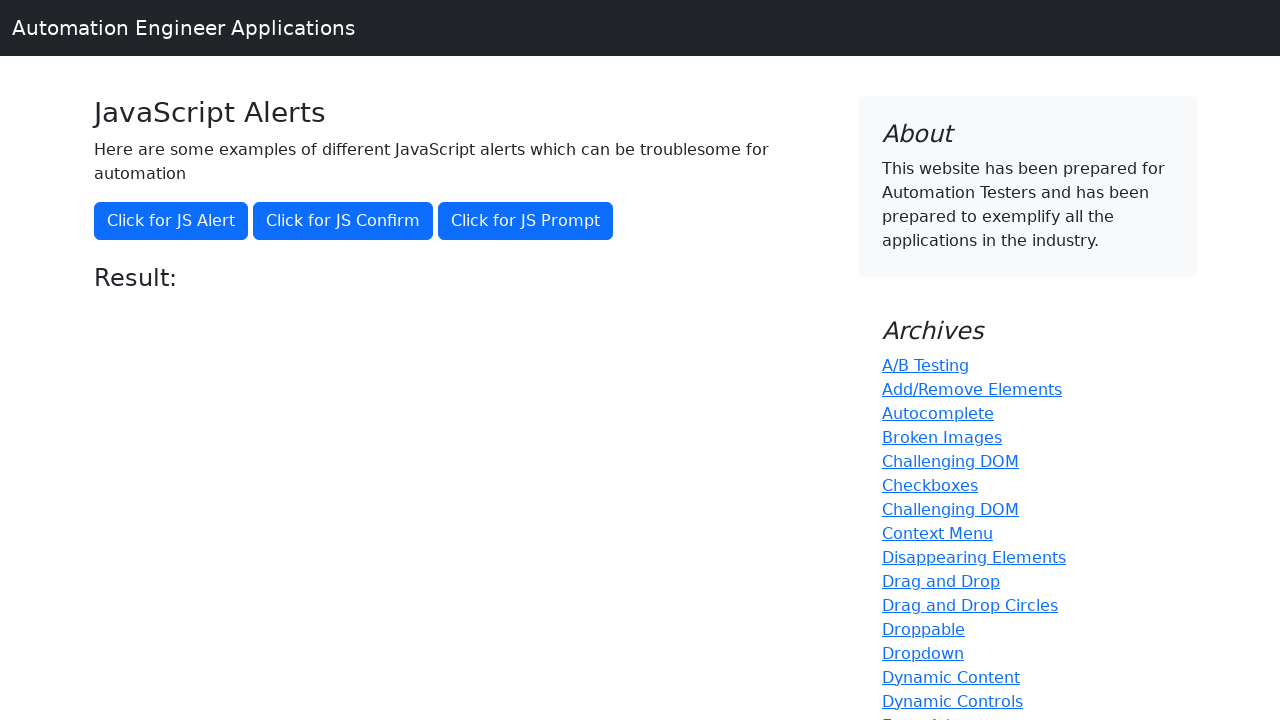

Clicked the 'Click for JS Alert' button to trigger the alert at (171, 221) on xpath=//*[text()='Click for JS Alert']
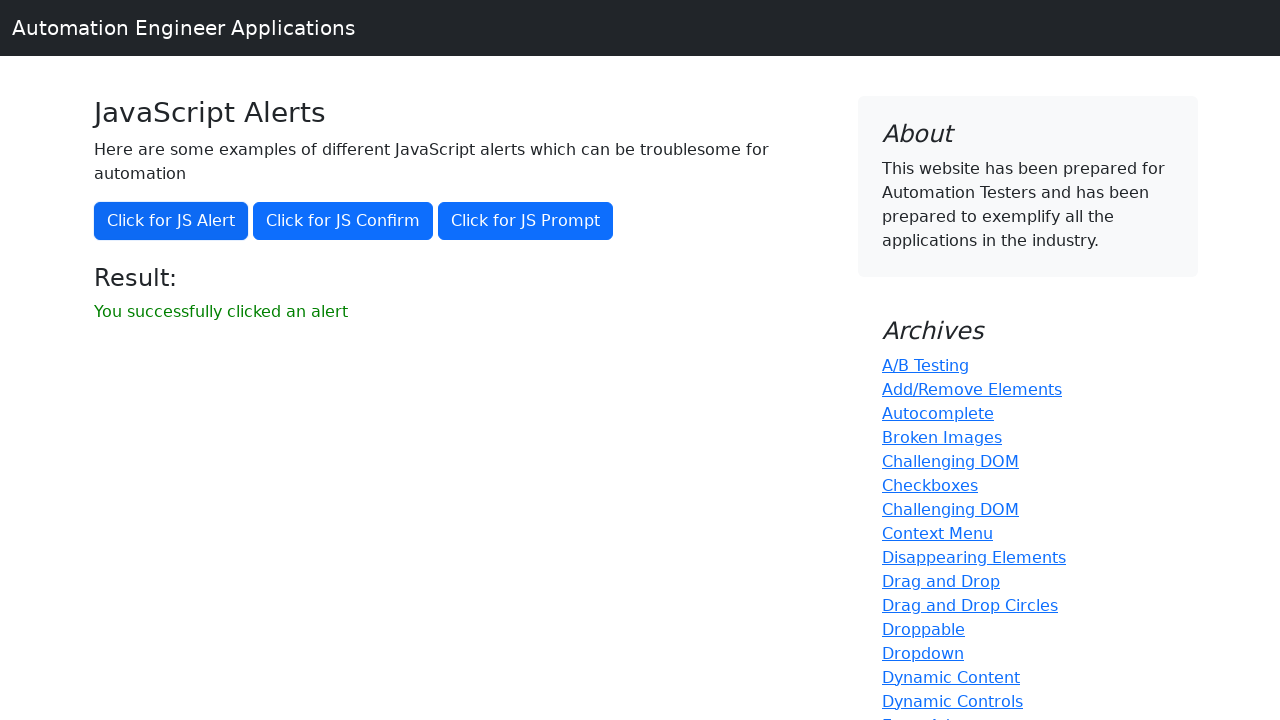

Set up dialog handler to accept alerts
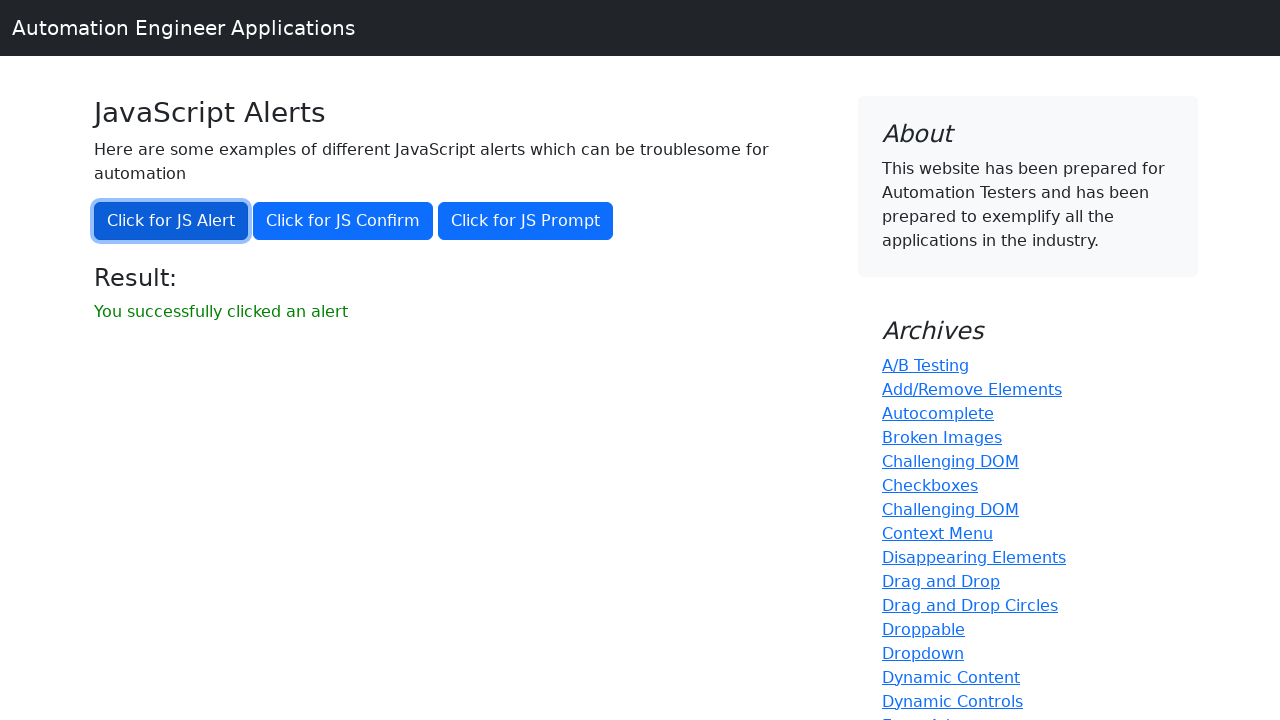

Clicked the 'Click for JS Alert' button again to trigger alert with handler active at (171, 221) on xpath=//*[text()='Click for JS Alert']
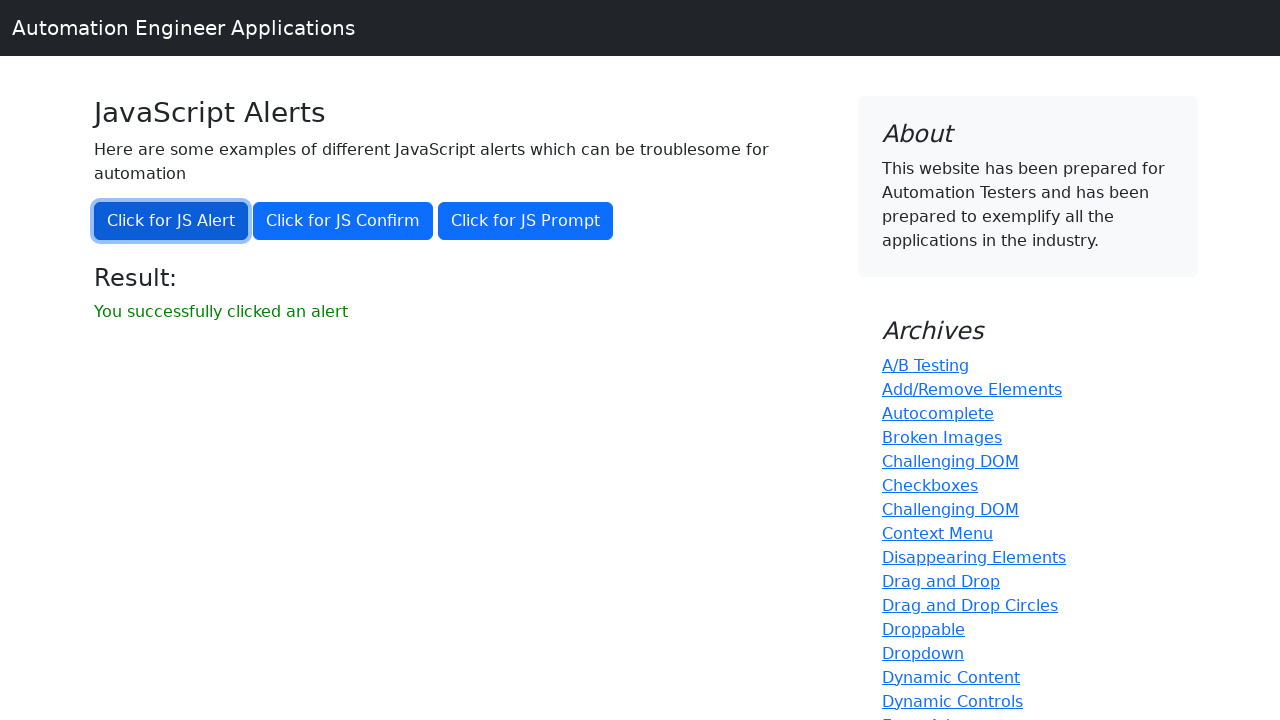

Result message element appeared on the page
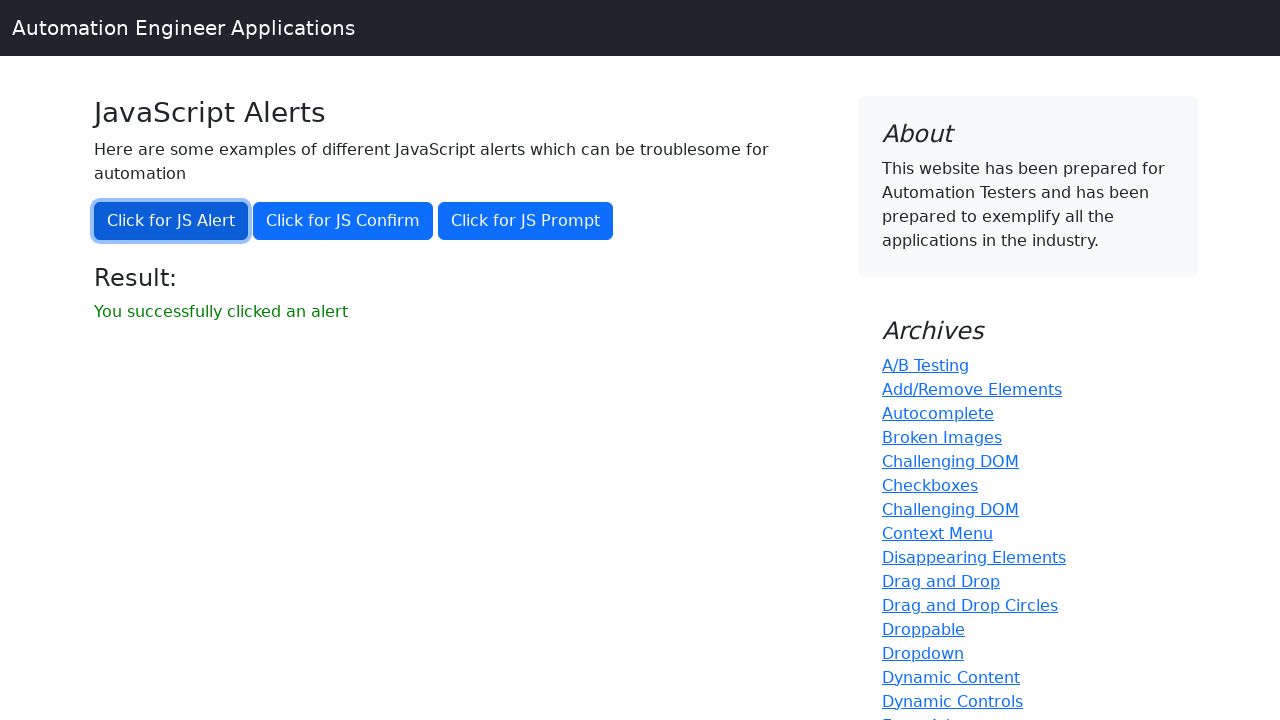

Retrieved result message text: 'You successfully clicked an alert'
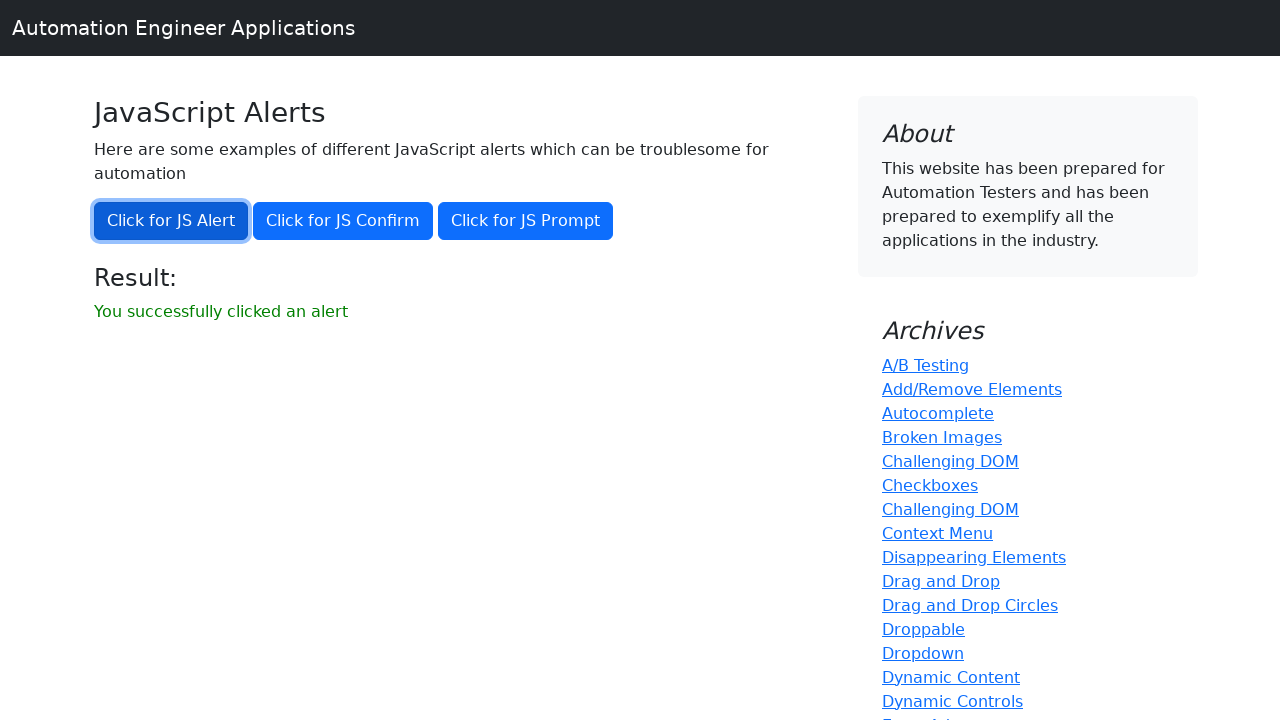

Verified that result message contains success text 'You successfully clicked an alert'
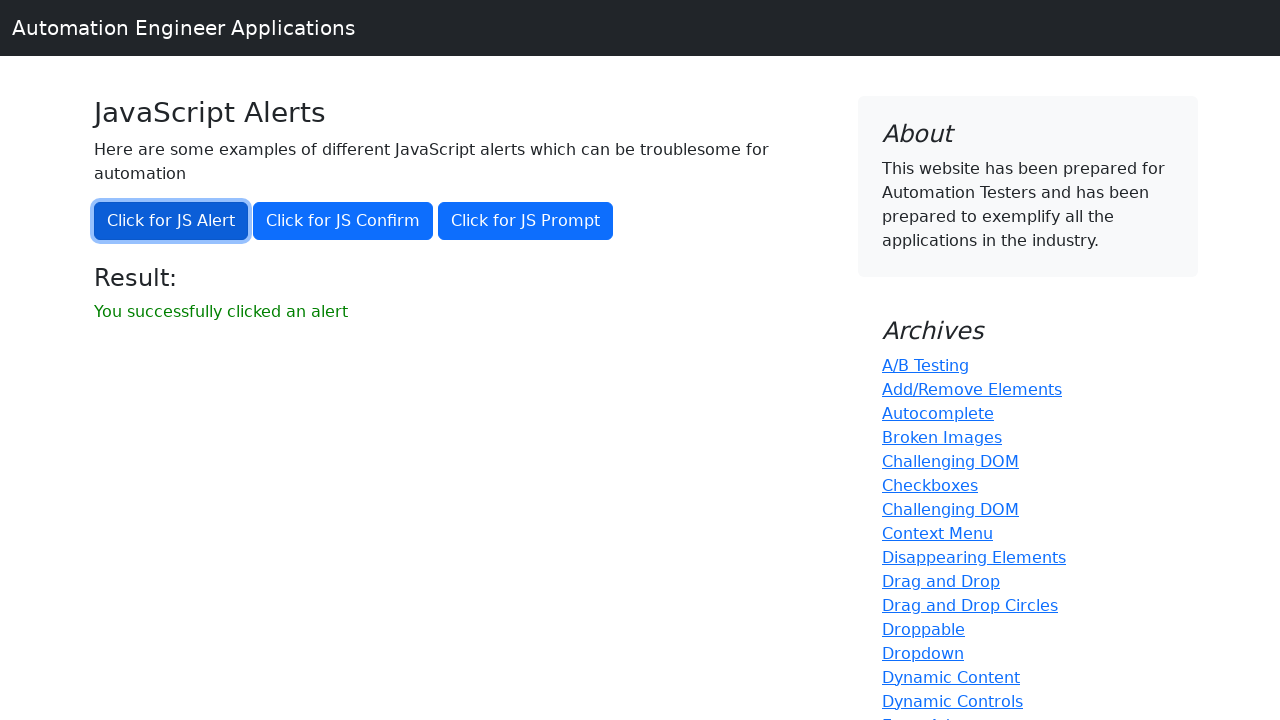

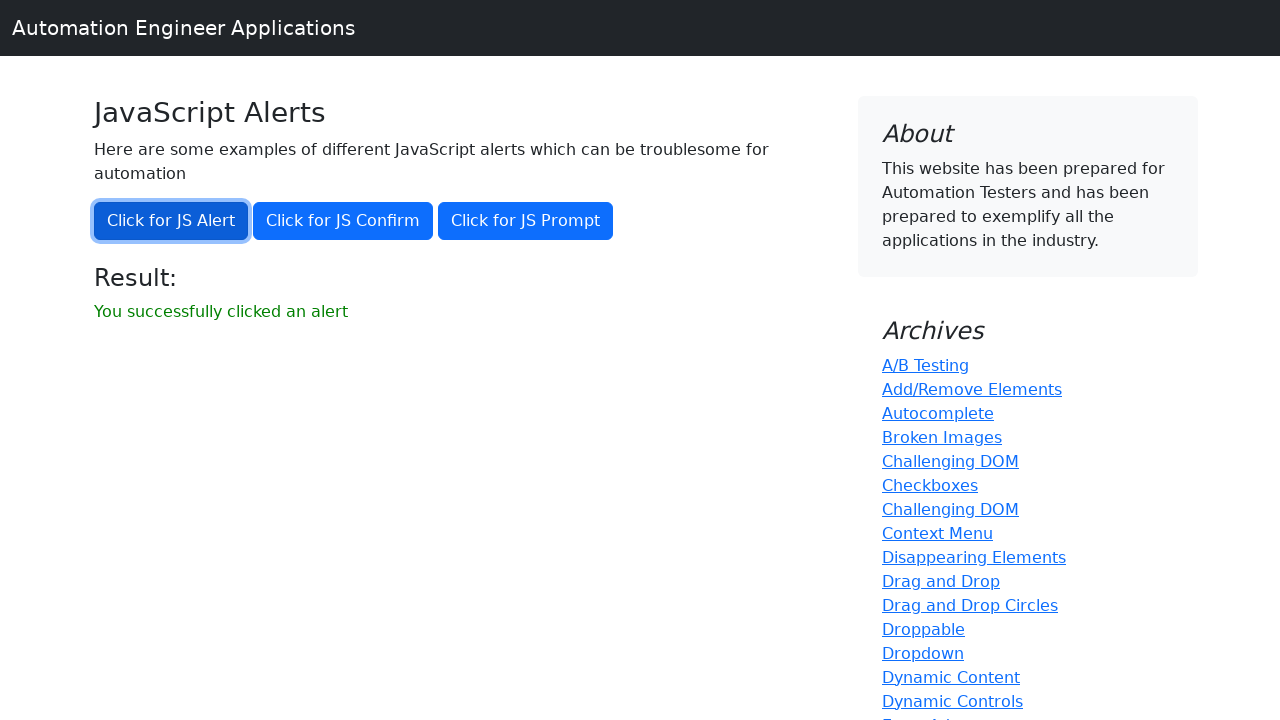